Navigates to the Platzi homepage to verify the page loads successfully

Starting URL: https://www.platzi.com

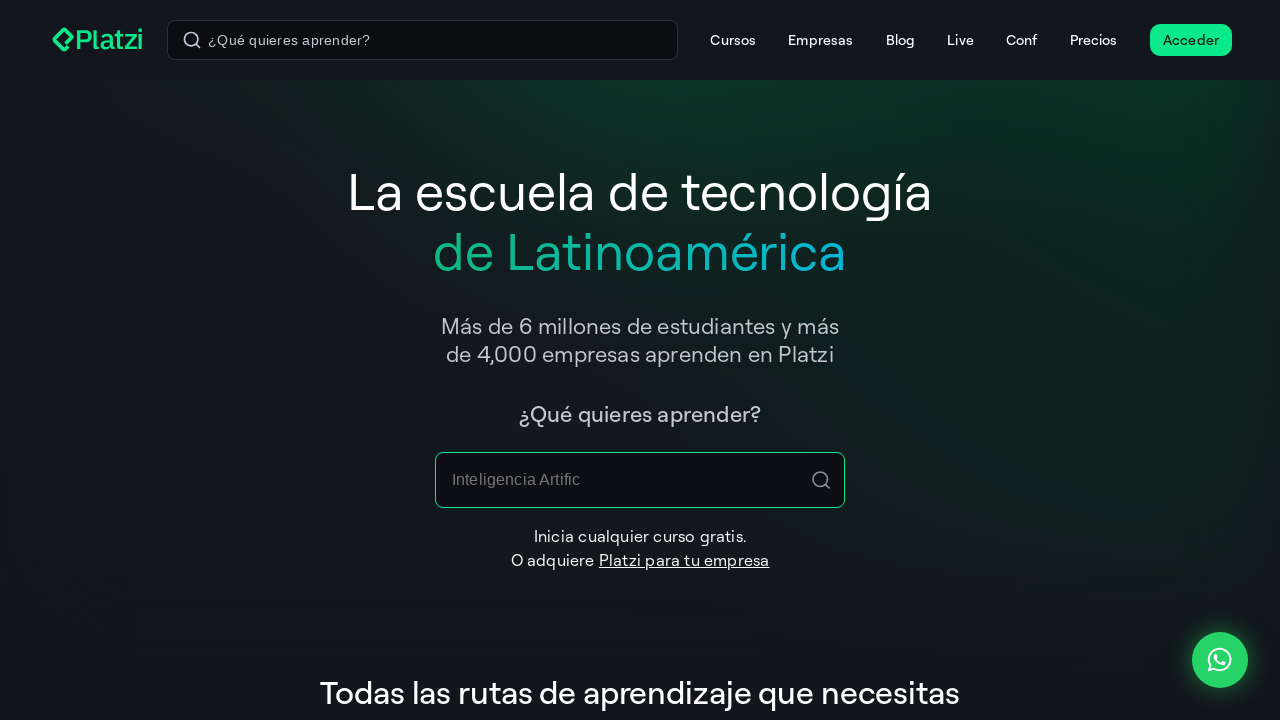

Navigated to Platzi homepage at https://www.platzi.com
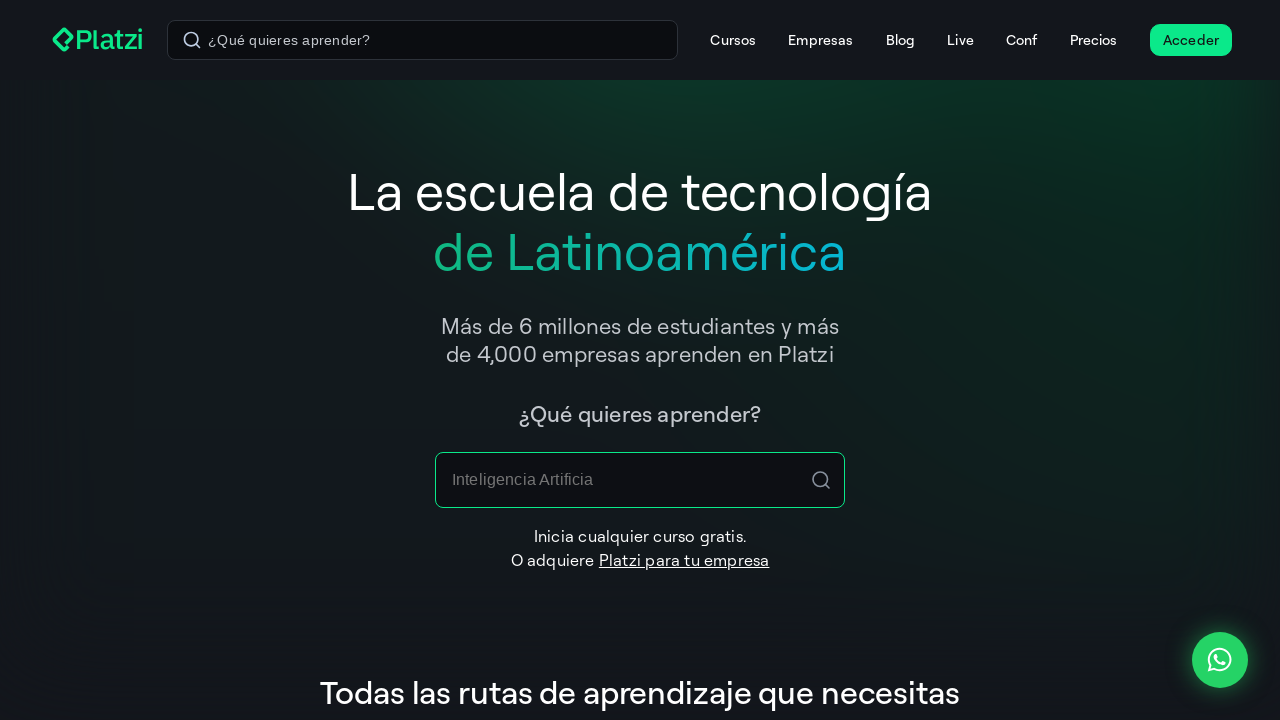

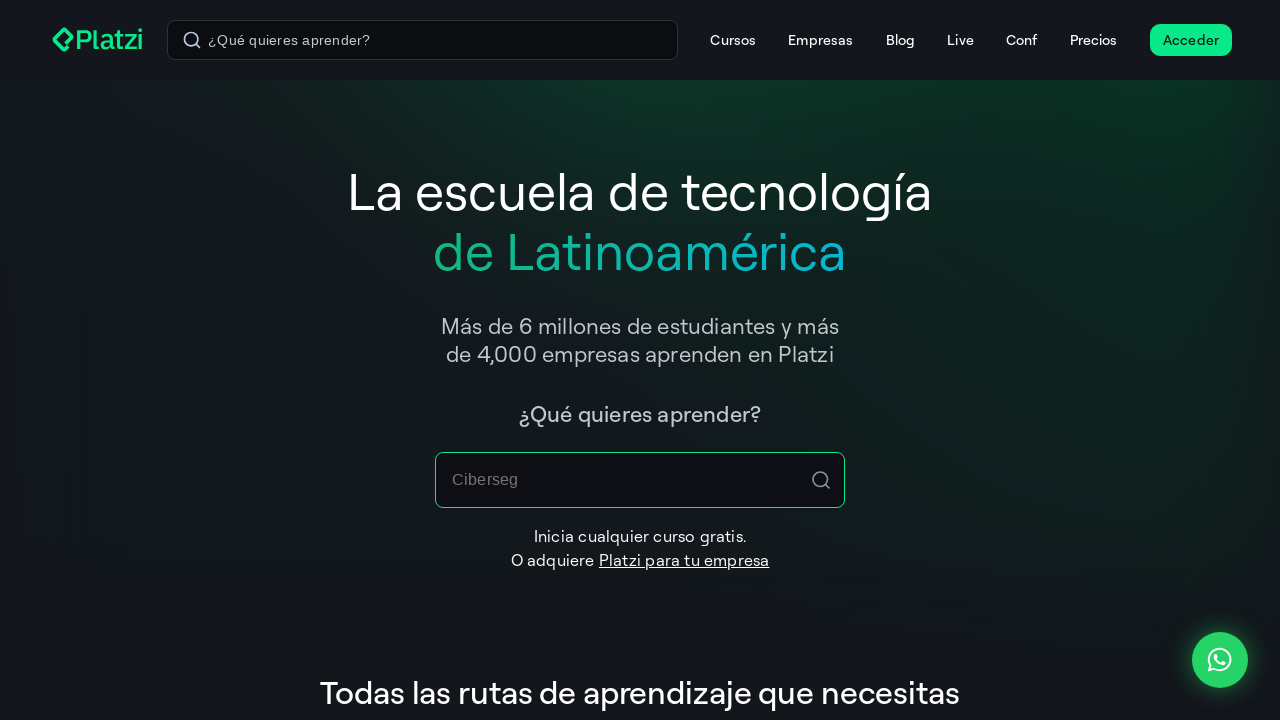